Tests dynamic content loading by clicking a start button and waiting for hidden content to become visible

Starting URL: https://the-internet.herokuapp.com/dynamic_loading/2

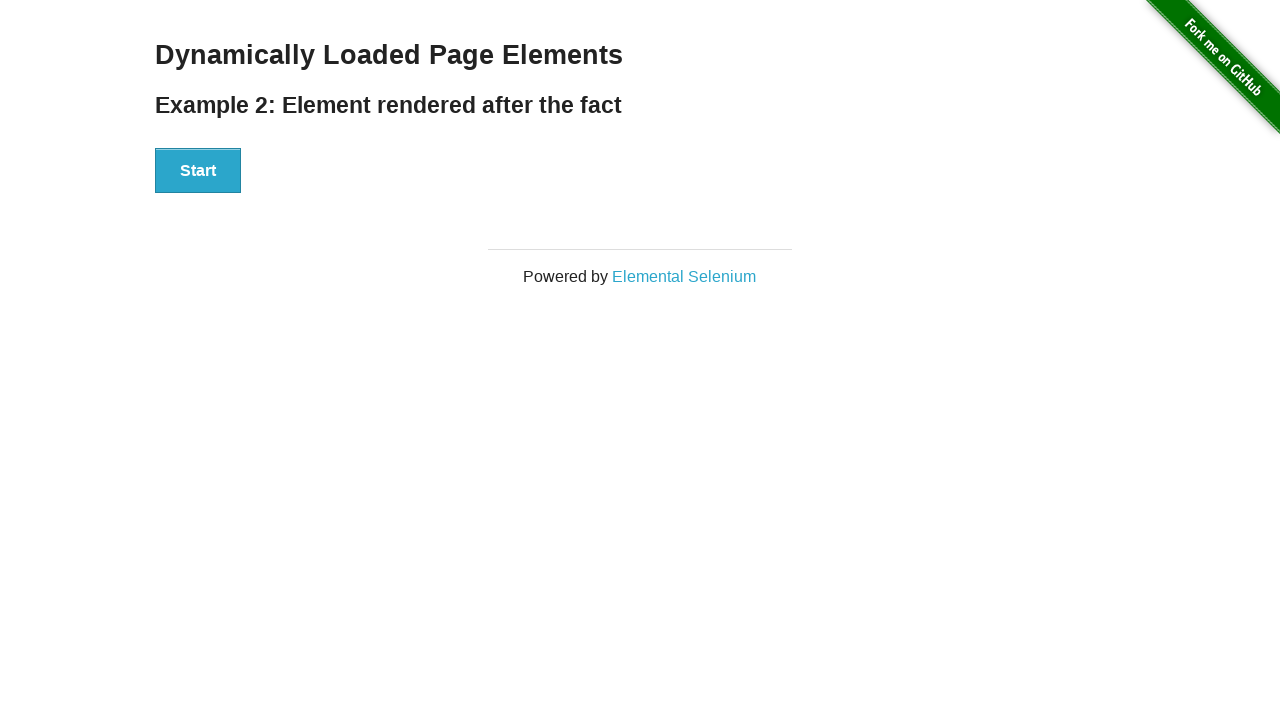

Clicked the Start button to trigger dynamic content loading at (198, 171) on xpath=//button[contains(text(),'Start')]
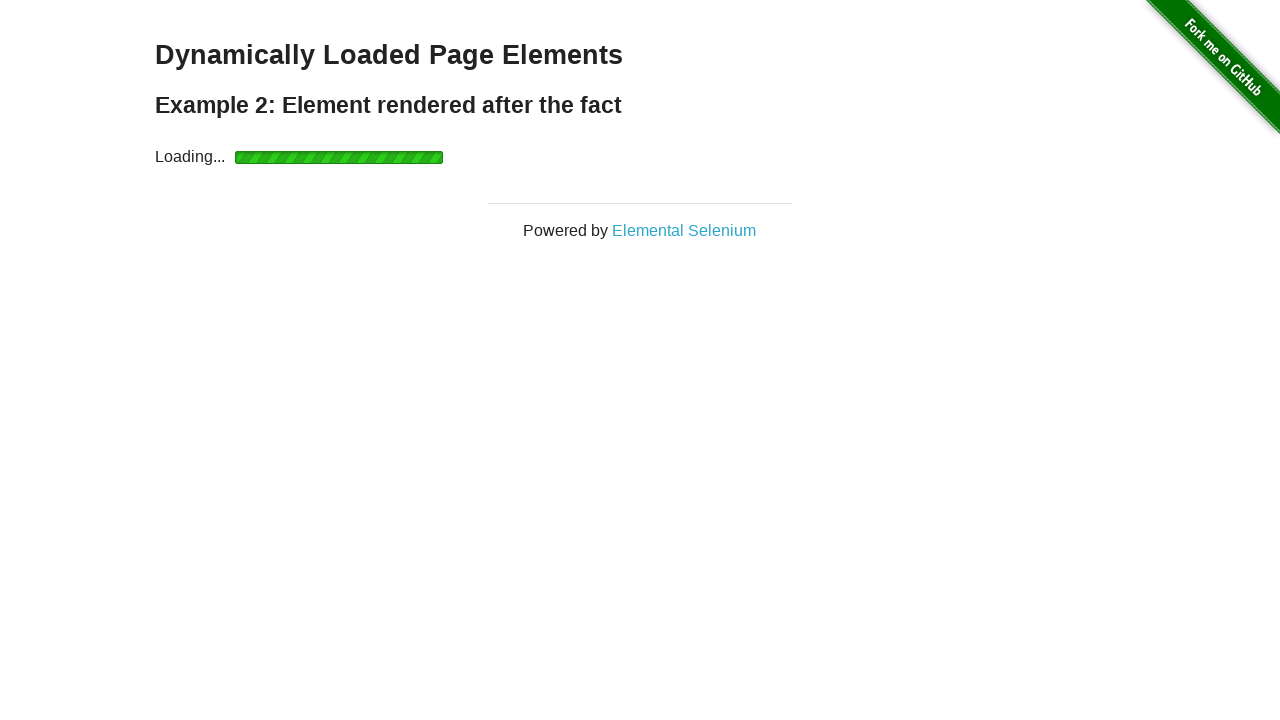

Waited for the dynamically loaded finish element to become visible
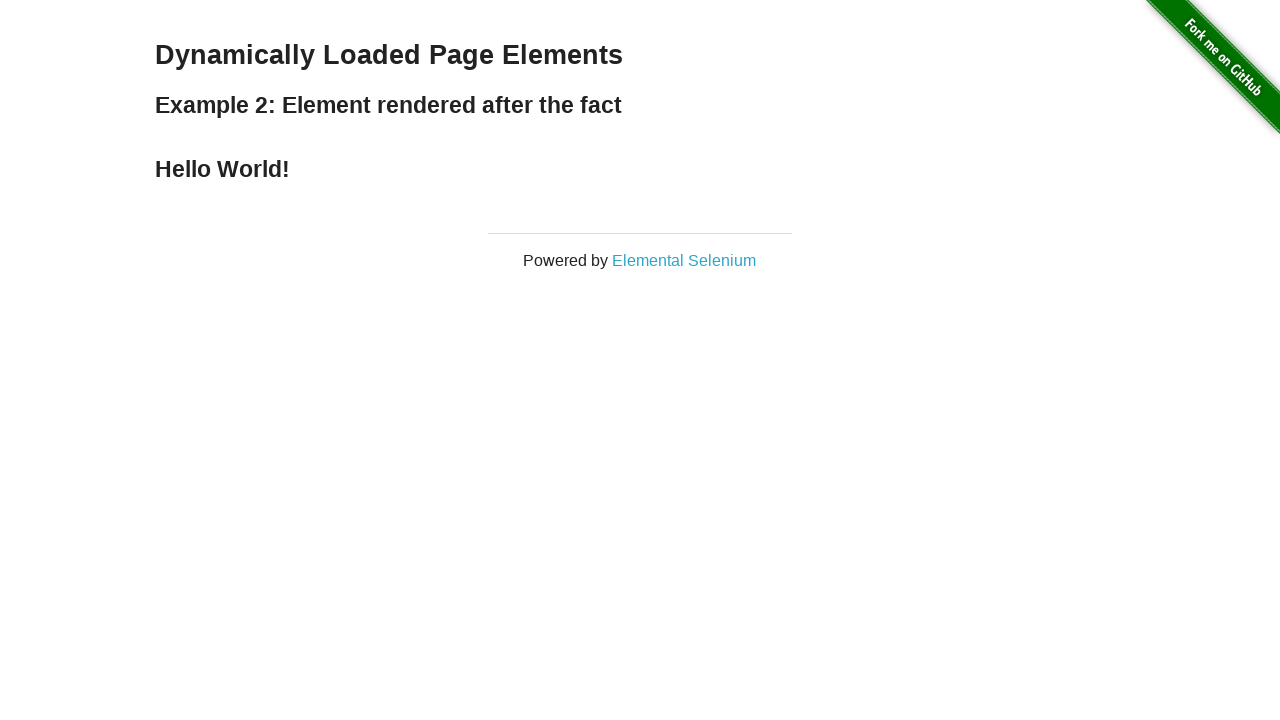

Verified that the 'Hello World' text is now visible
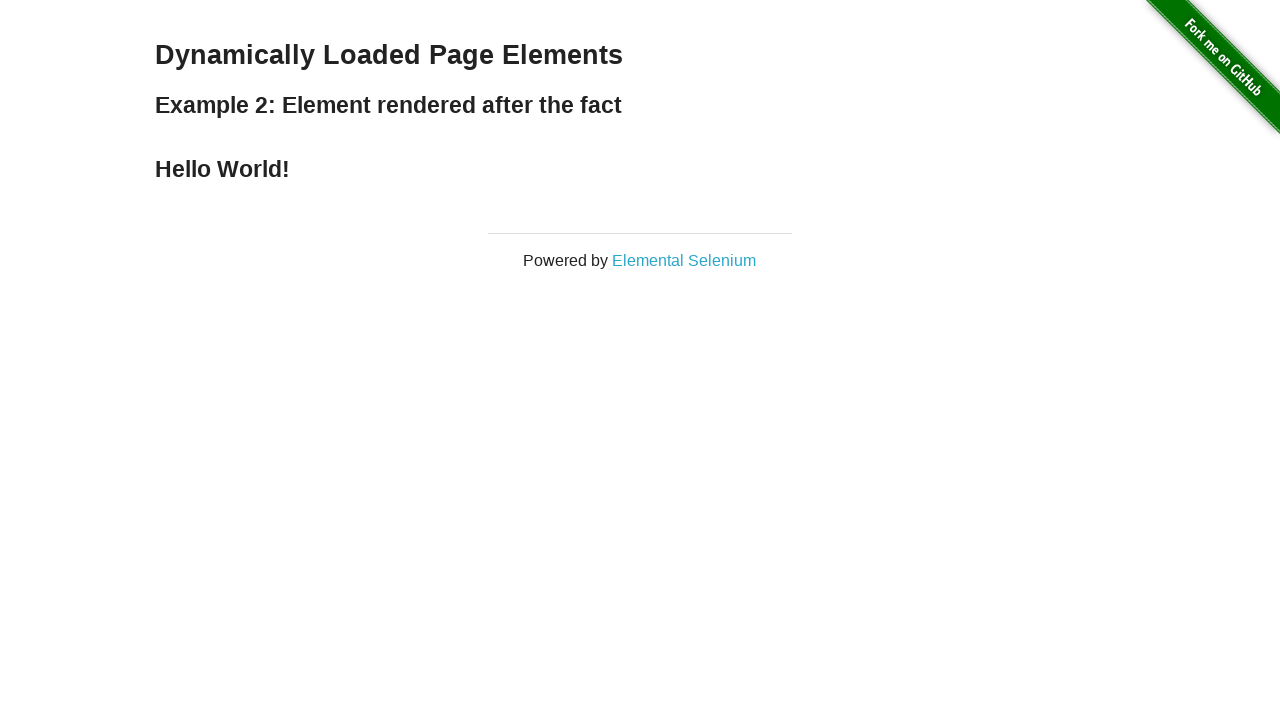

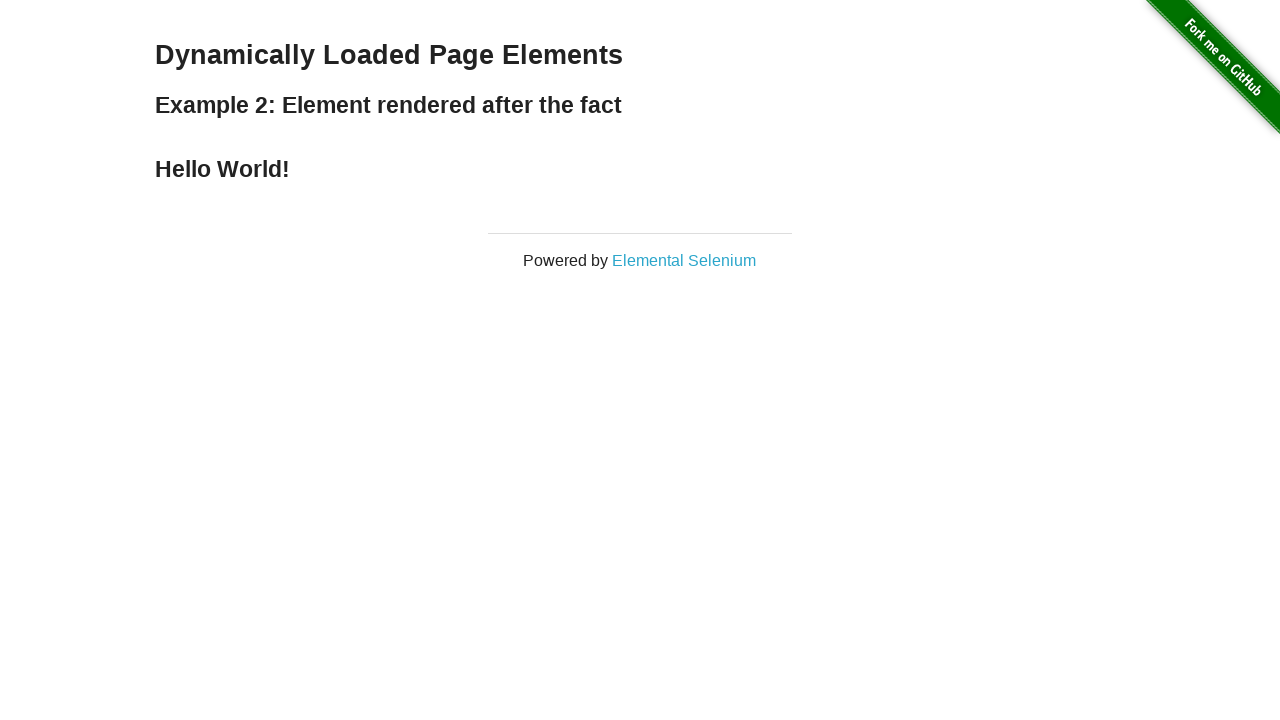